Tests browser window and tab management by opening multiple tabs/windows with different URLs, then switching between them to find a specific tab by matching its URL.

Starting URL: https://www.cadbury.co.uk/

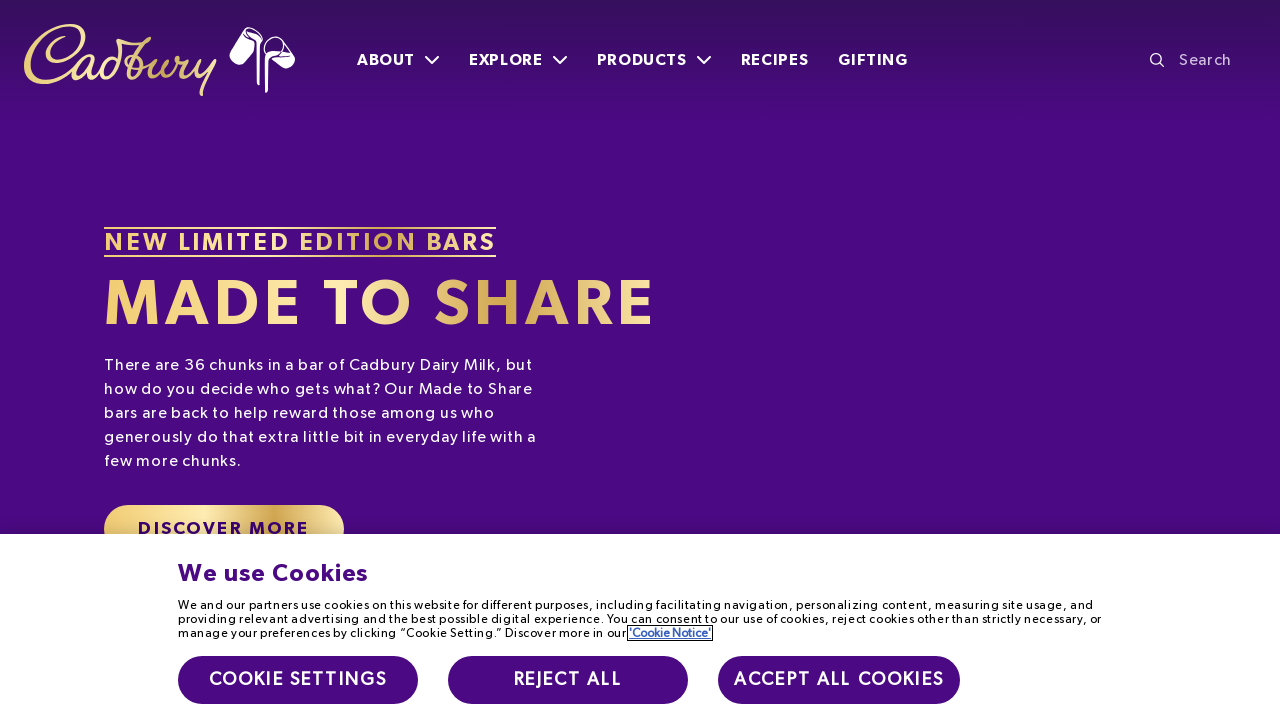

Opened a new tab in the browser context
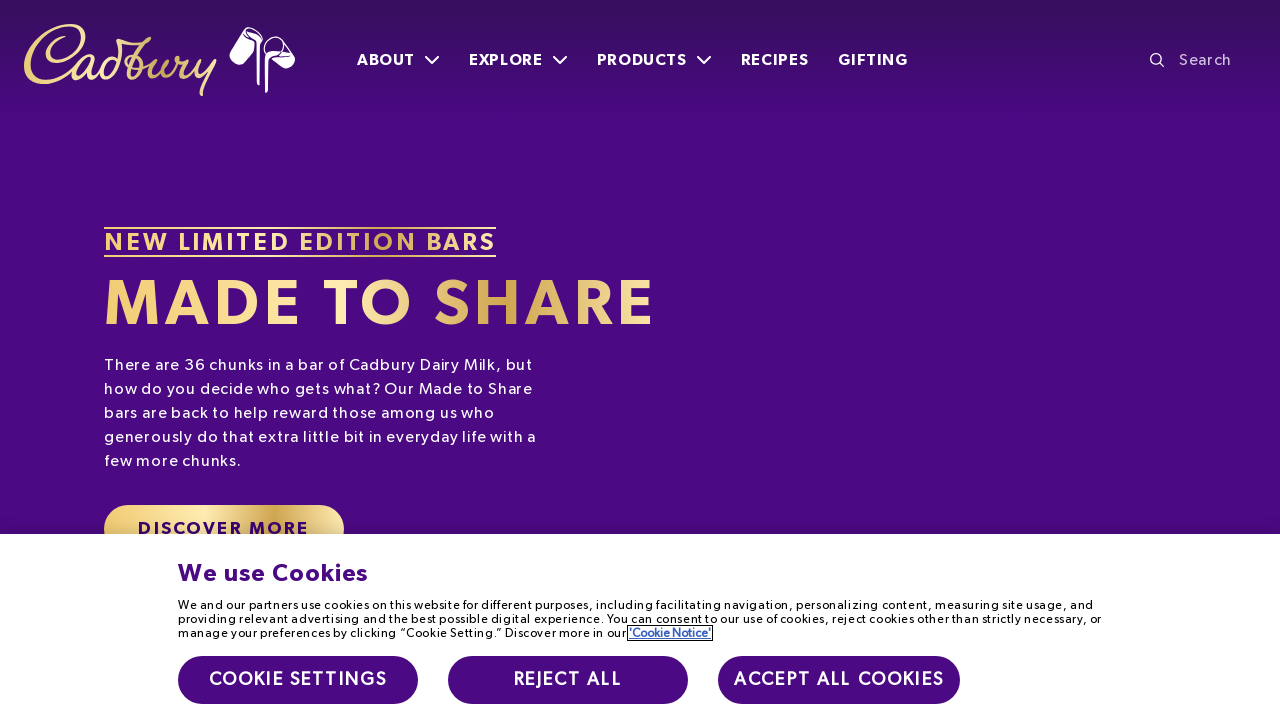

Navigated to Nestle website (https://www.nestle.in/)
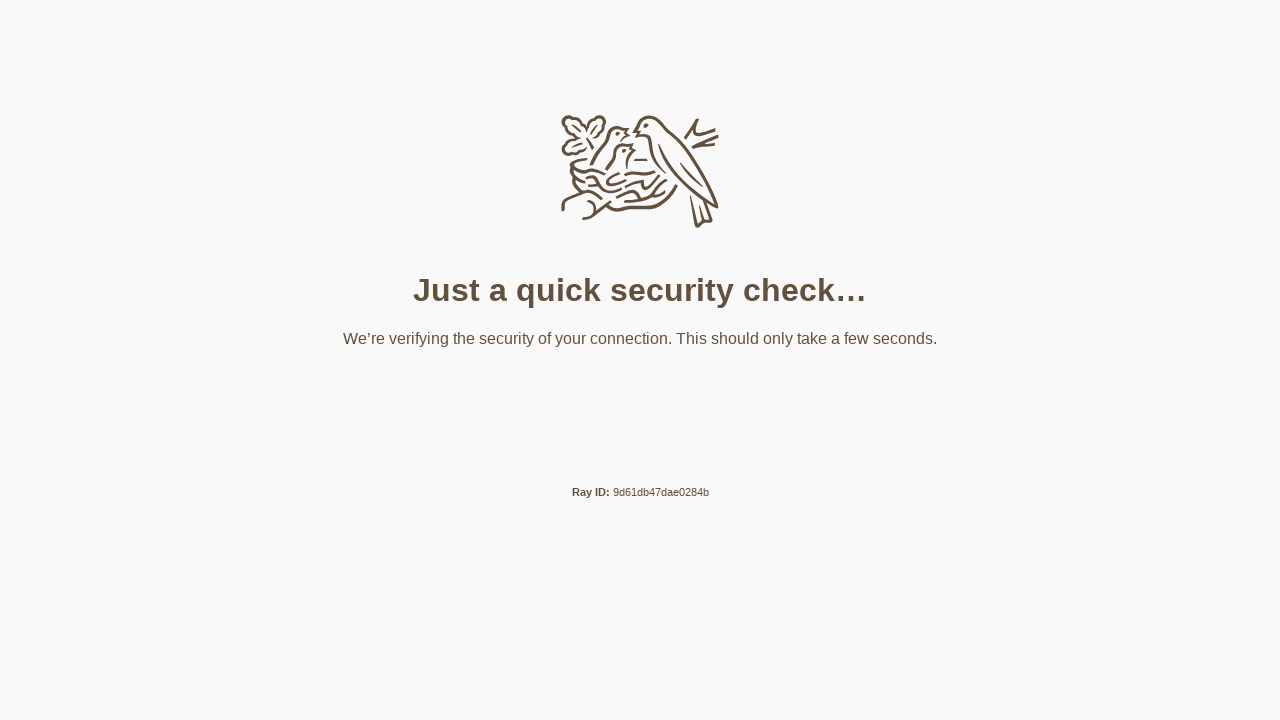

Stored expected URL: https://www.nestle.in/?__cf_chl_rt_tk=UKqBWRXSbk7dXTGL0zqiIcoqs5HfwHcQHEzrg1qo0x8-1772469766-1.0.1.1-n_trVakSJTaJKcZ7EIddFdiikf6Udbhz4efsTIgnvGs
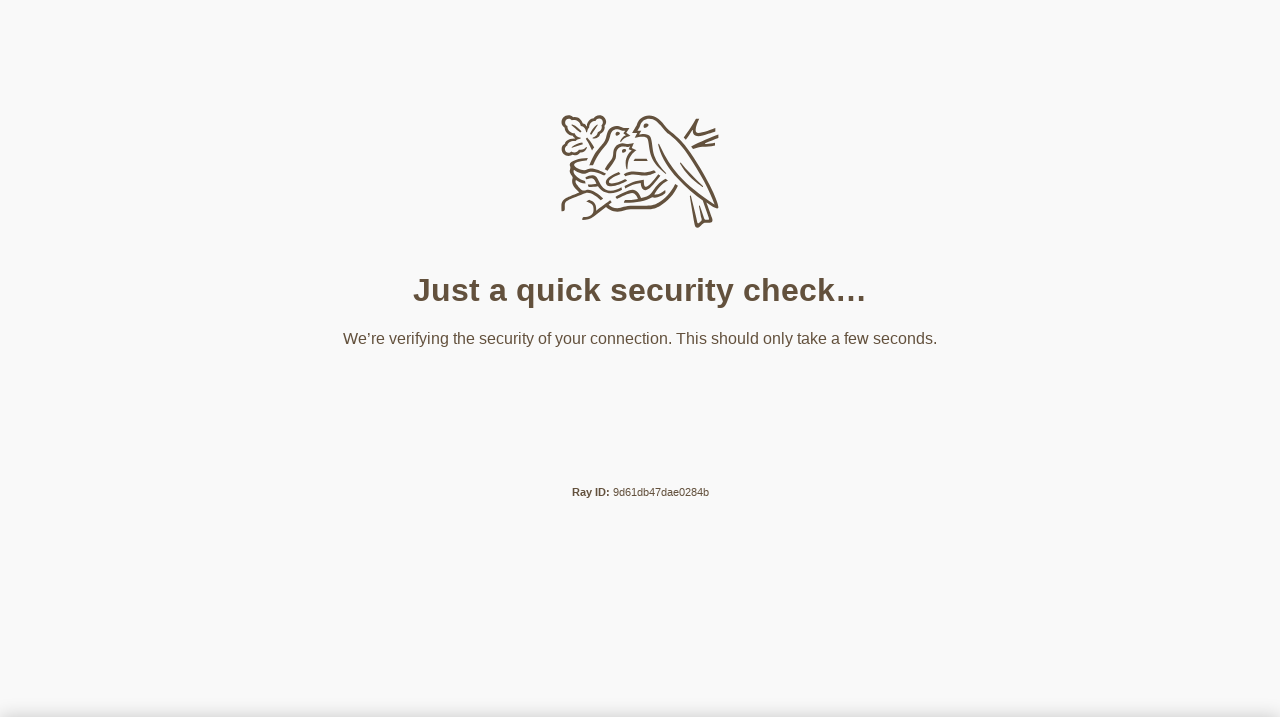

Opened another new tab in the browser context
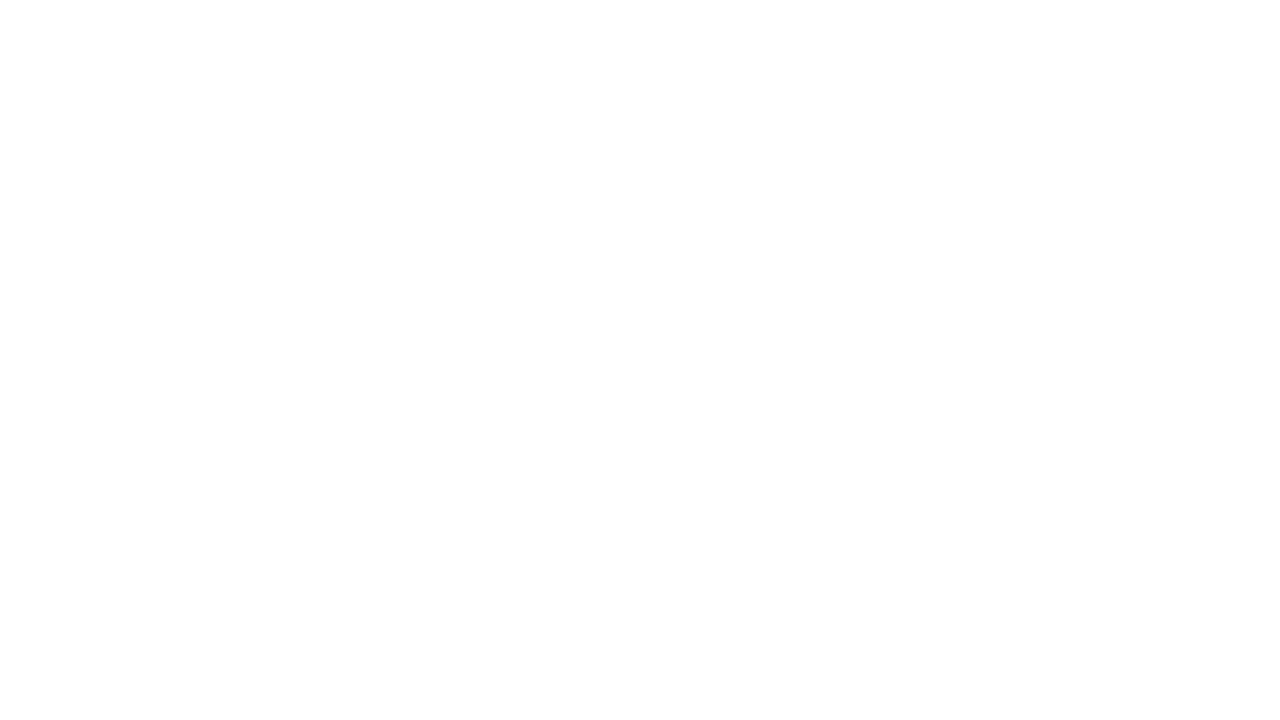

Navigated to Cococart website (https://cococart.in/)
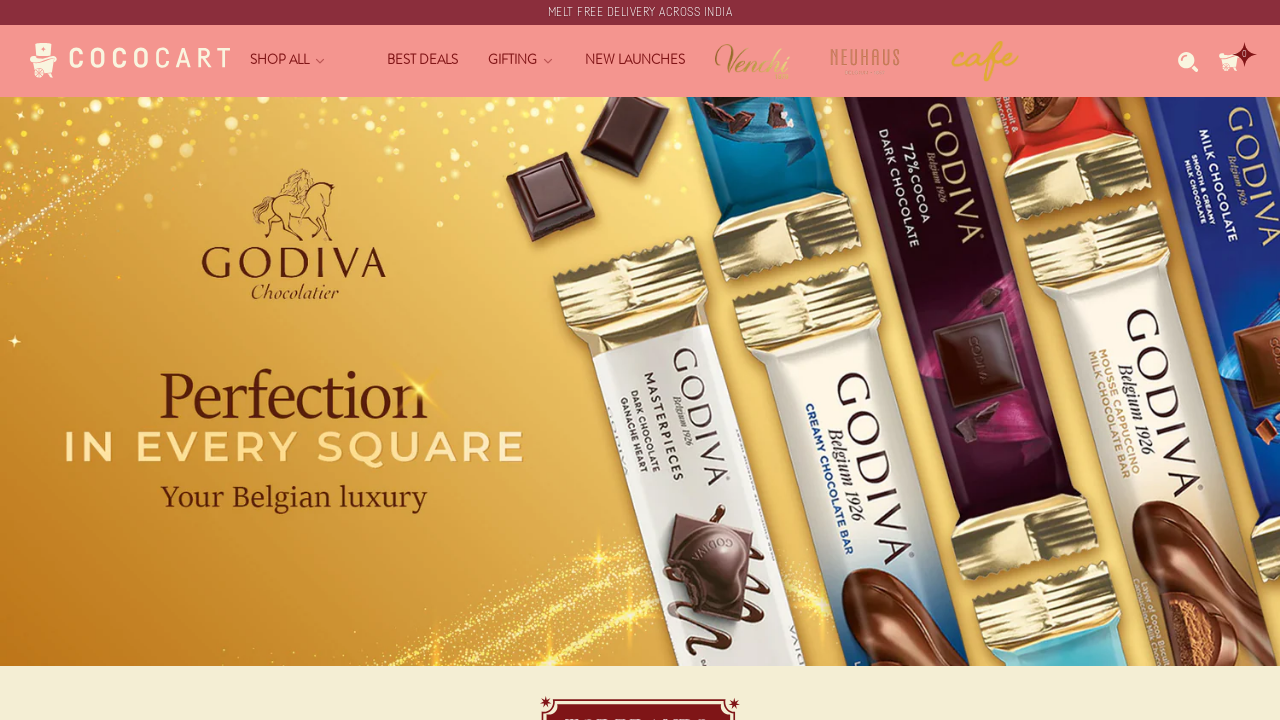

Retrieved all pages in context (3 pages total)
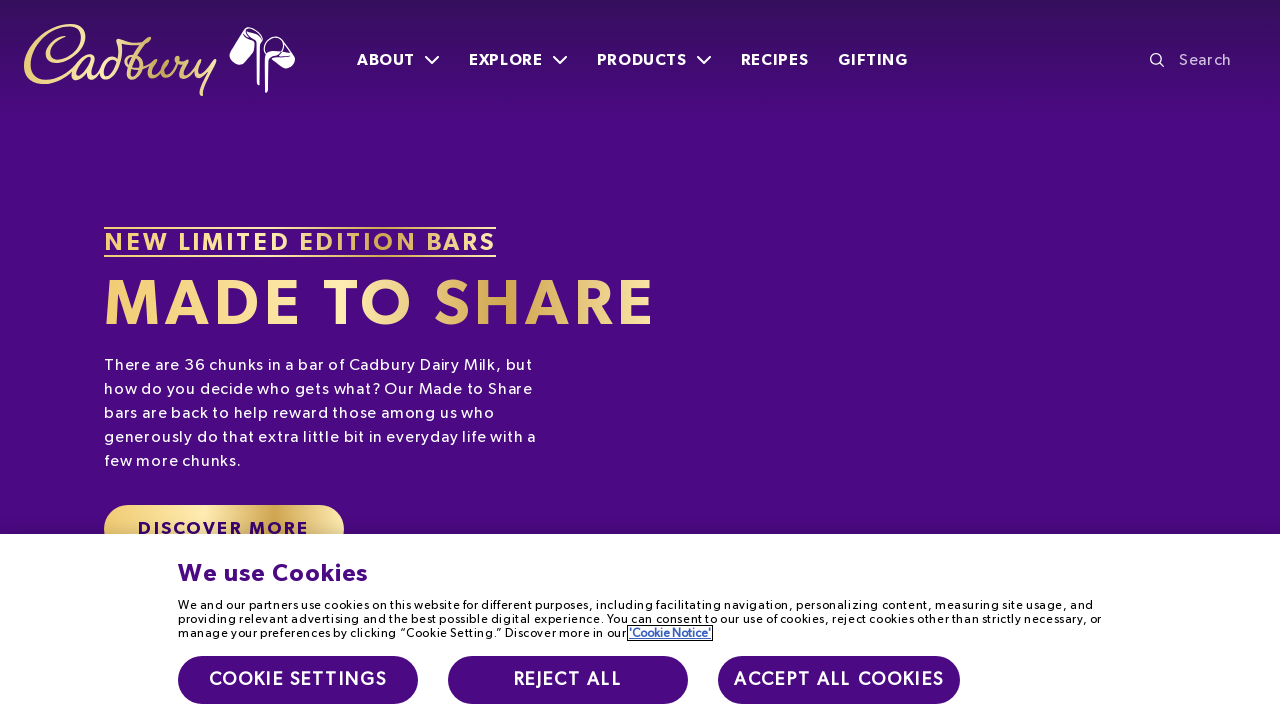

Brought page to front (URL: https://www.cadbury.co.uk/)
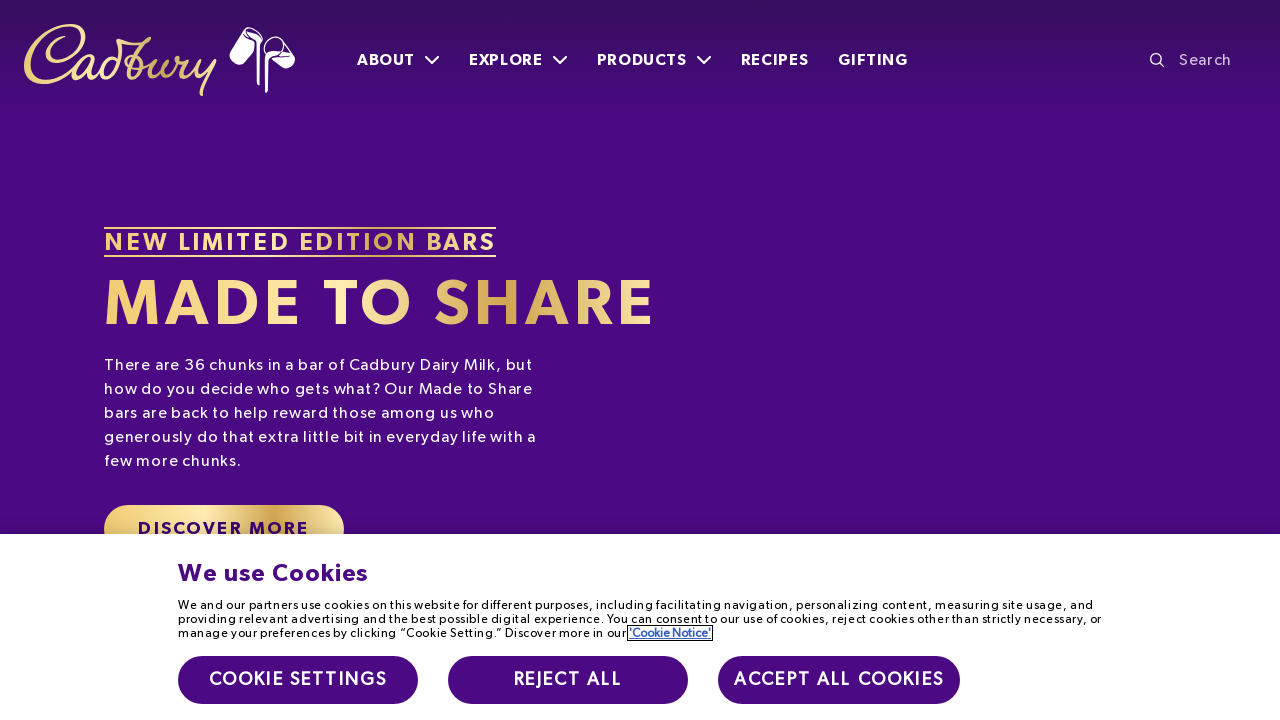

Retrieved page URL: https://www.cadbury.co.uk/
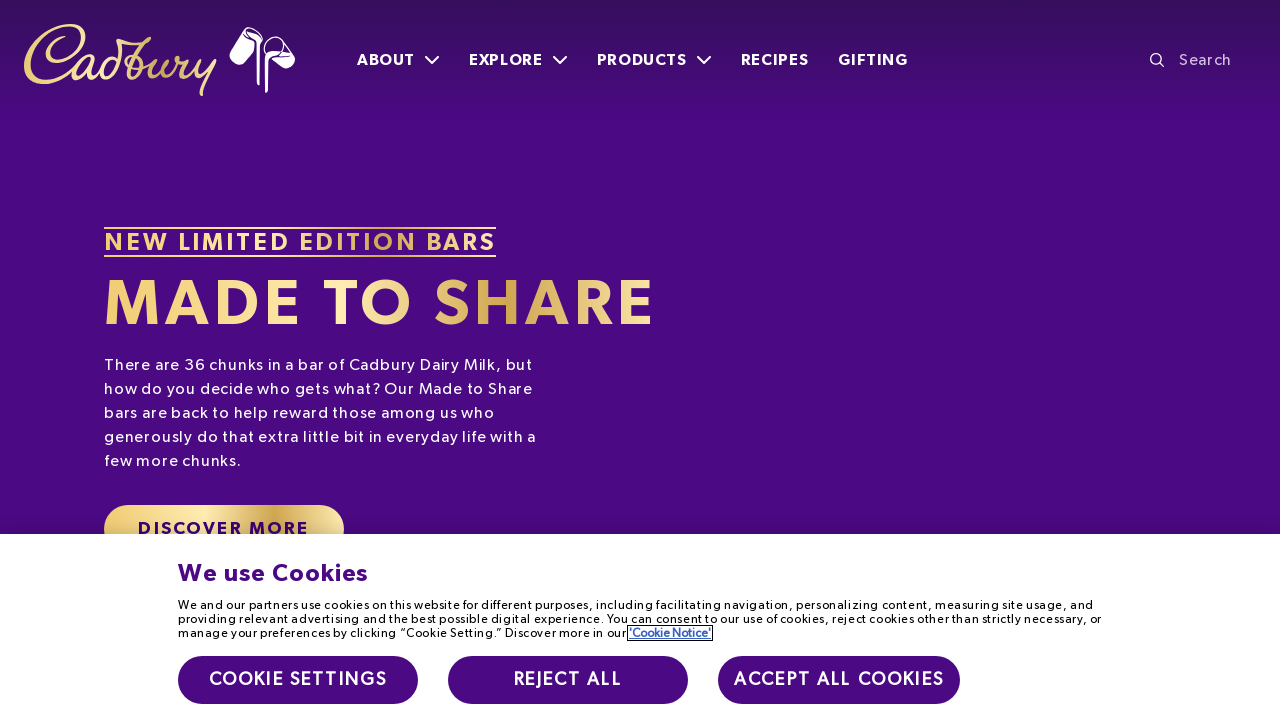

Brought page to front (URL: https://www.nestle.in/?__cf_chl_rt_tk=UKqBWRXSbk7dXTGL0zqiIcoqs5HfwHcQHEzrg1qo0x8-1772469766-1.0.1.1-n_trVakSJTaJKcZ7EIddFdiikf6Udbhz4efsTIgnvGs)
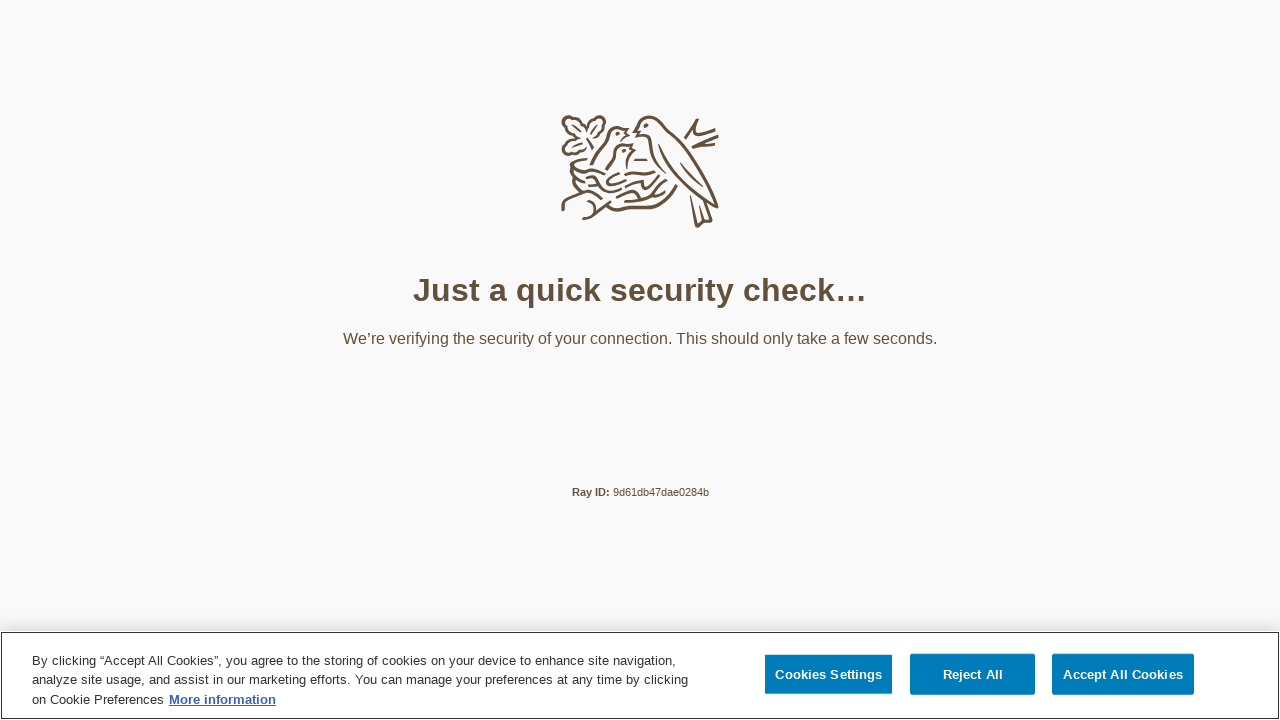

Retrieved page URL: https://www.nestle.in/?__cf_chl_rt_tk=UKqBWRXSbk7dXTGL0zqiIcoqs5HfwHcQHEzrg1qo0x8-1772469766-1.0.1.1-n_trVakSJTaJKcZ7EIddFdiikf6Udbhz4efsTIgnvGs
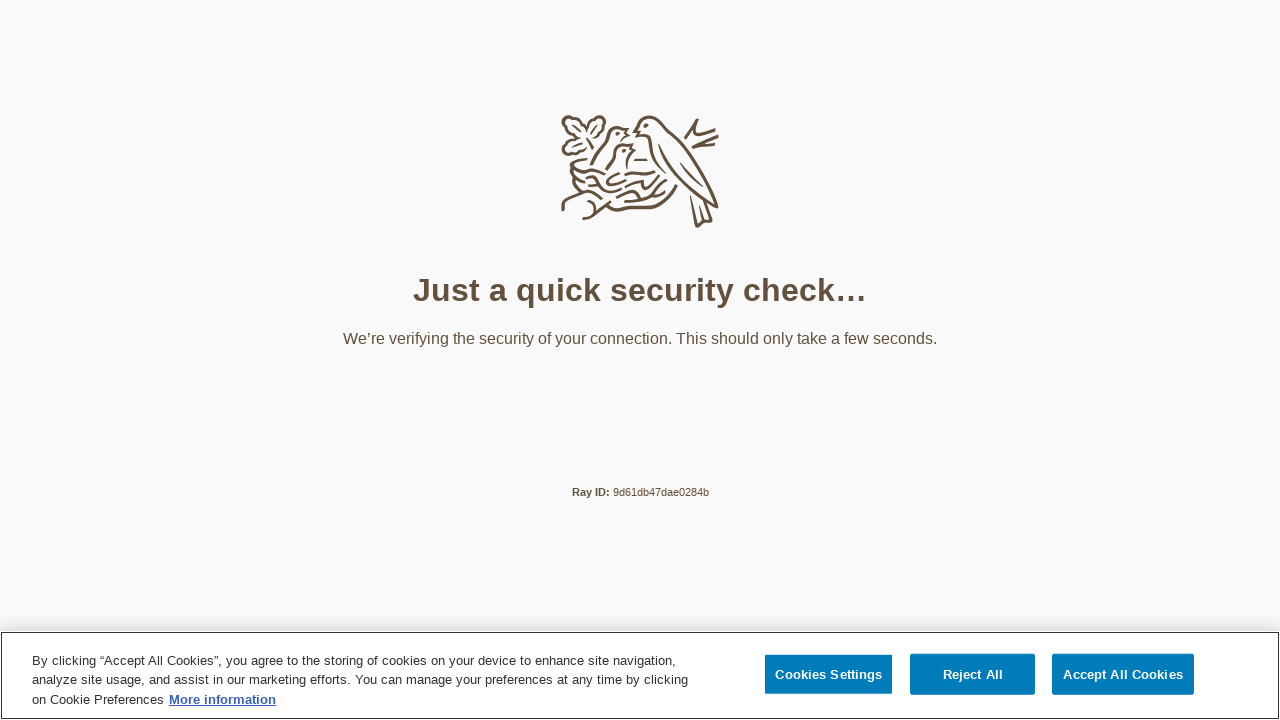

Found matching page with expected Nestle URL
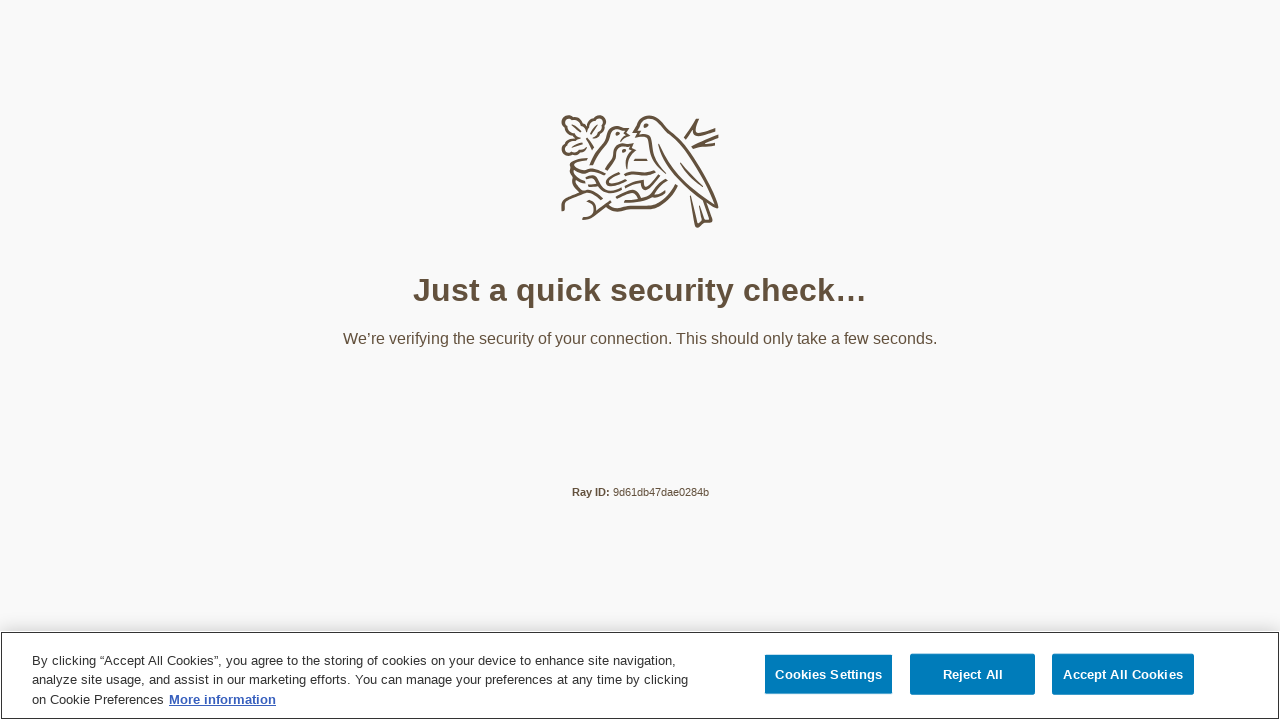

Closed the Nestle page (matching expected URL)
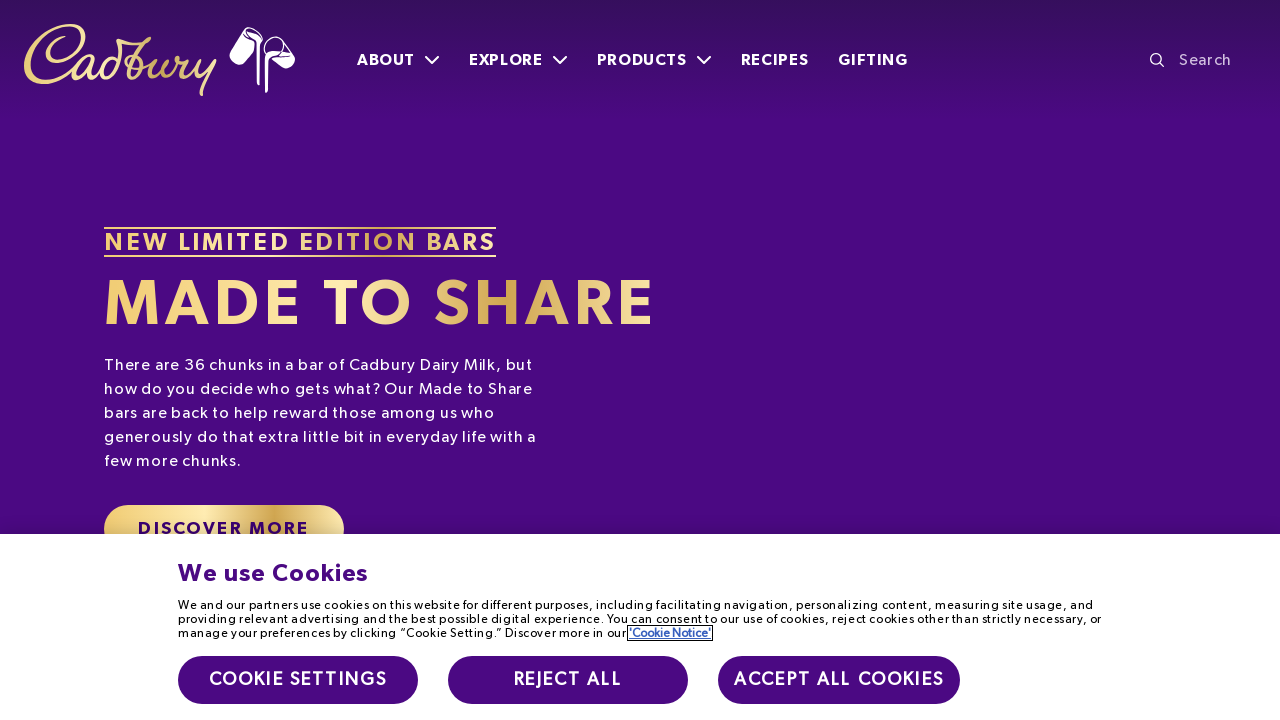

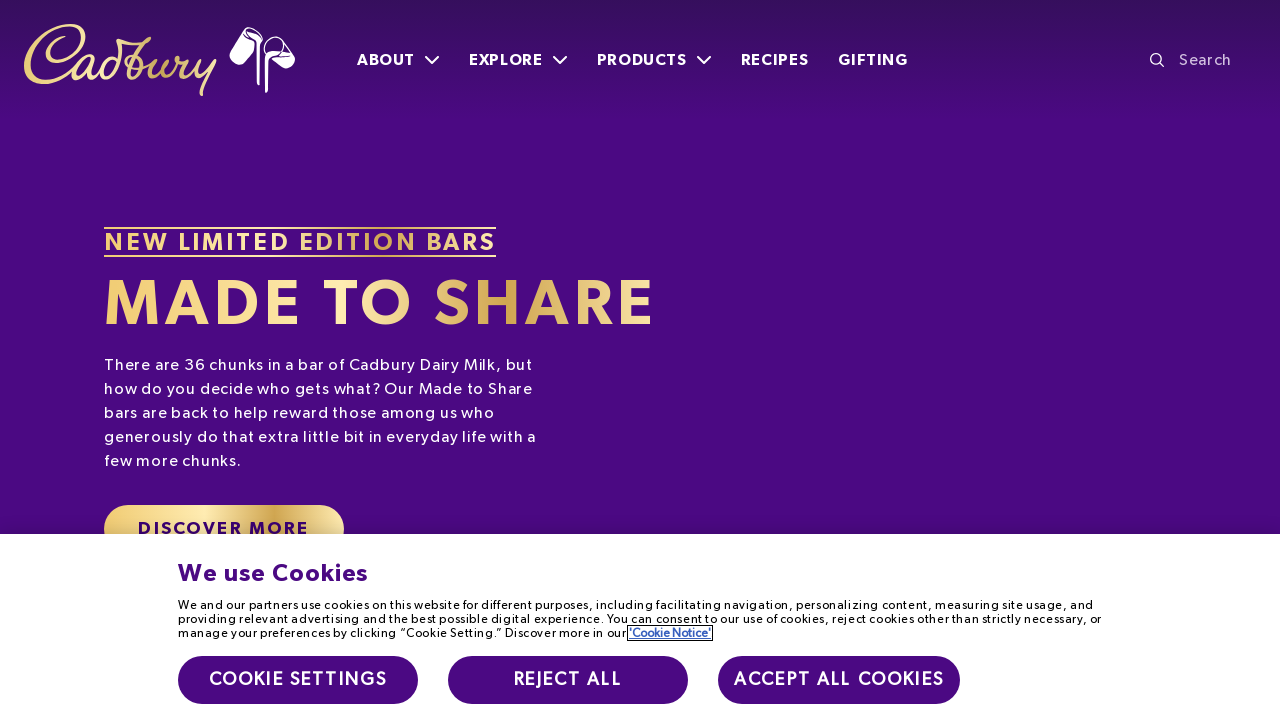